Tests state dropdown functionality by selecting Illinois, Virginia, and California sequentially, then verifying that California is the final selected option.

Starting URL: https://practice.cydeo.com/dropdown

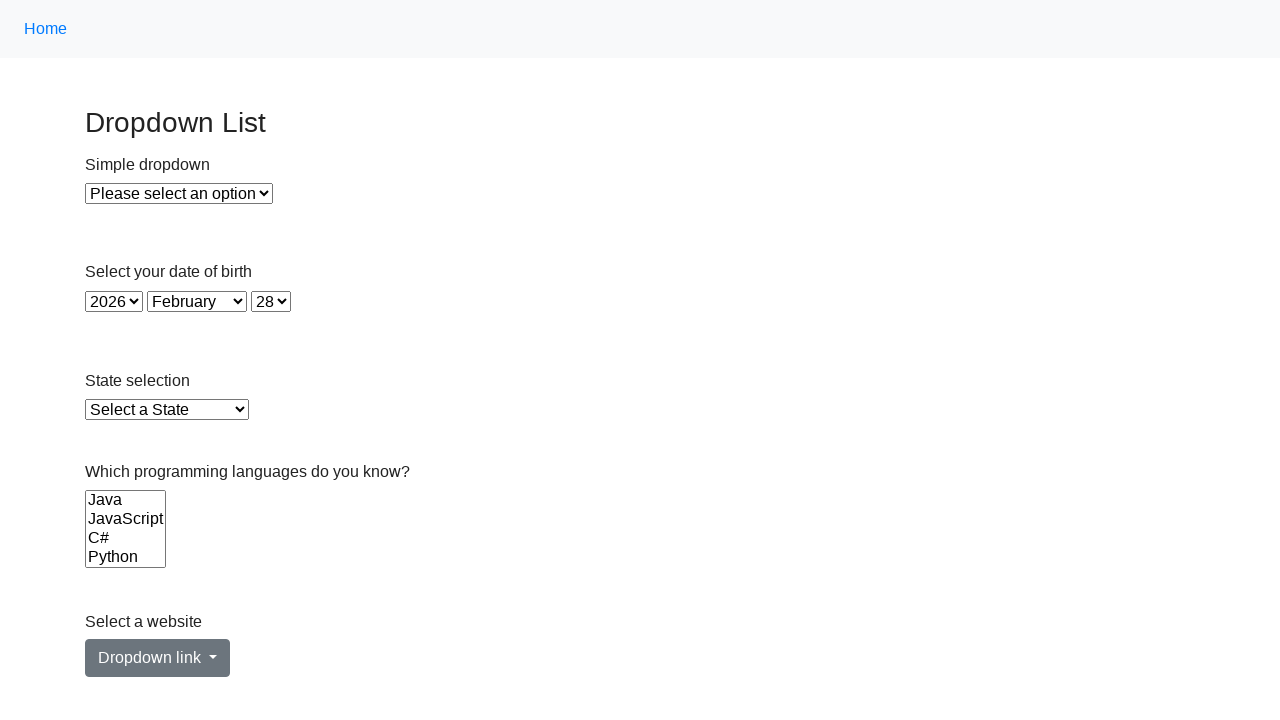

Selected Illinois from state dropdown by label on select#state
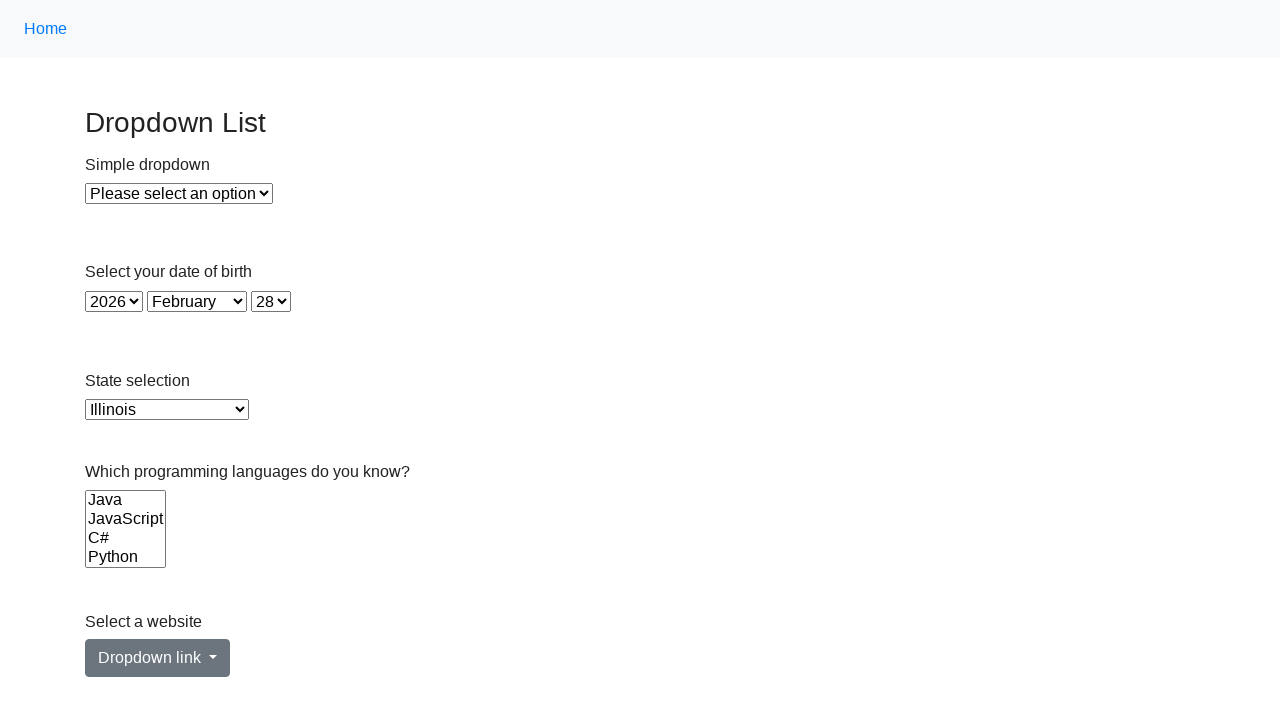

Selected Virginia from state dropdown by value 'VA' on select#state
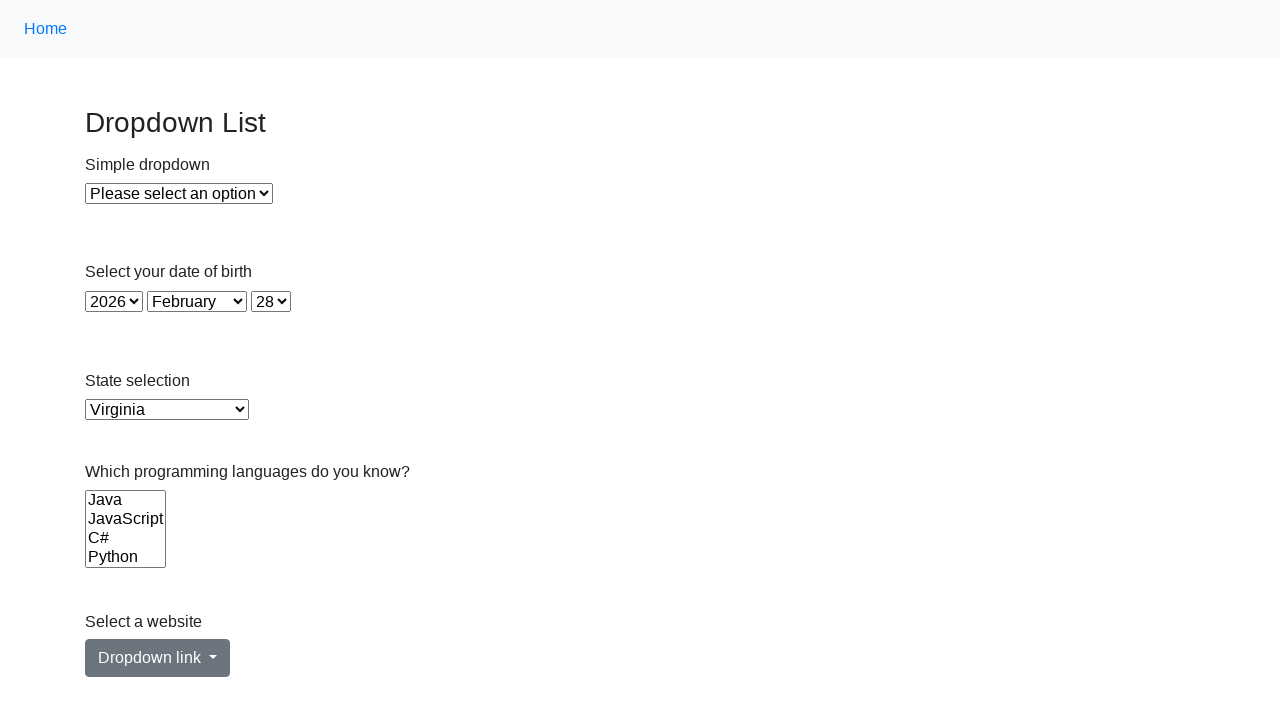

Selected California from state dropdown by index 5 on select#state
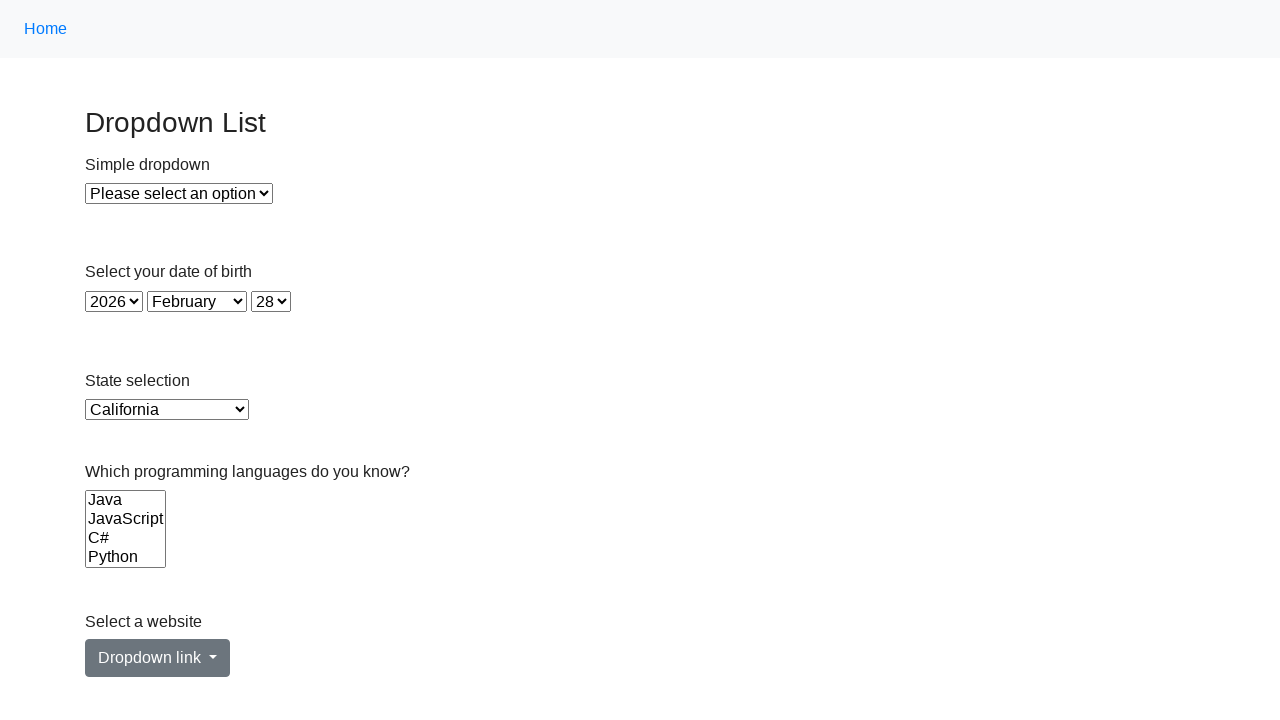

Retrieved selected option value from state dropdown
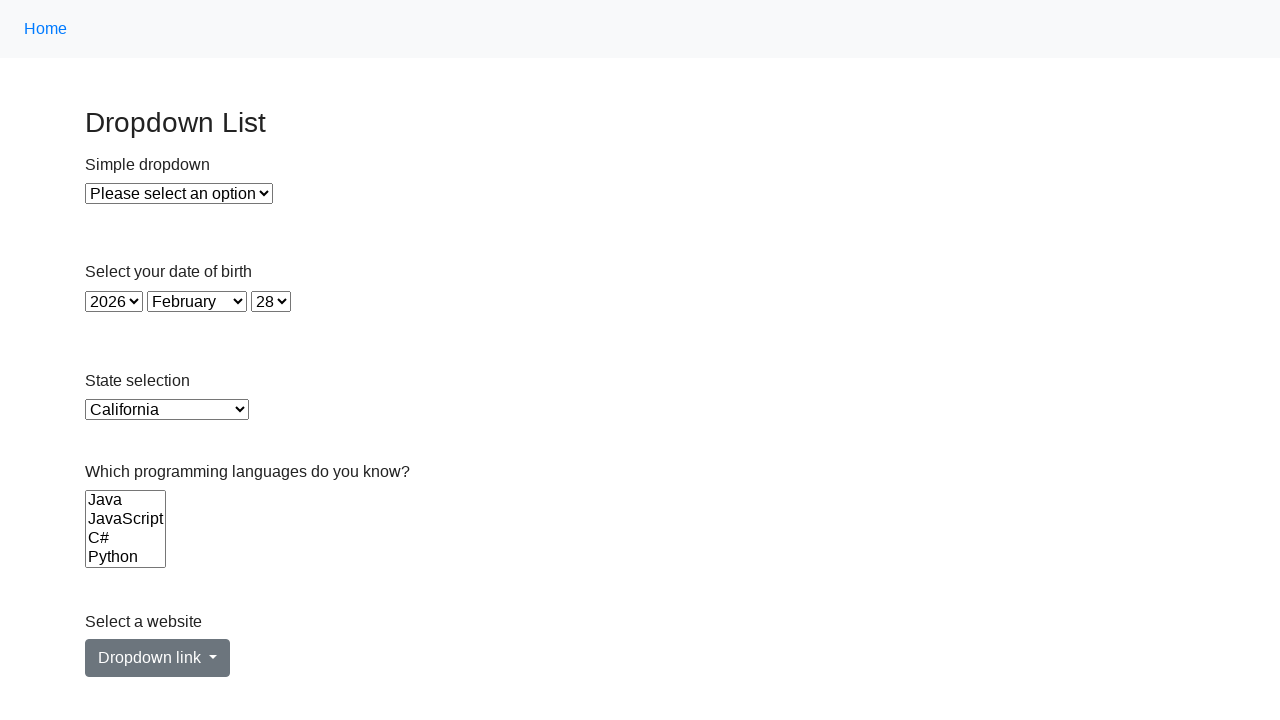

Verified that California is the final selected option
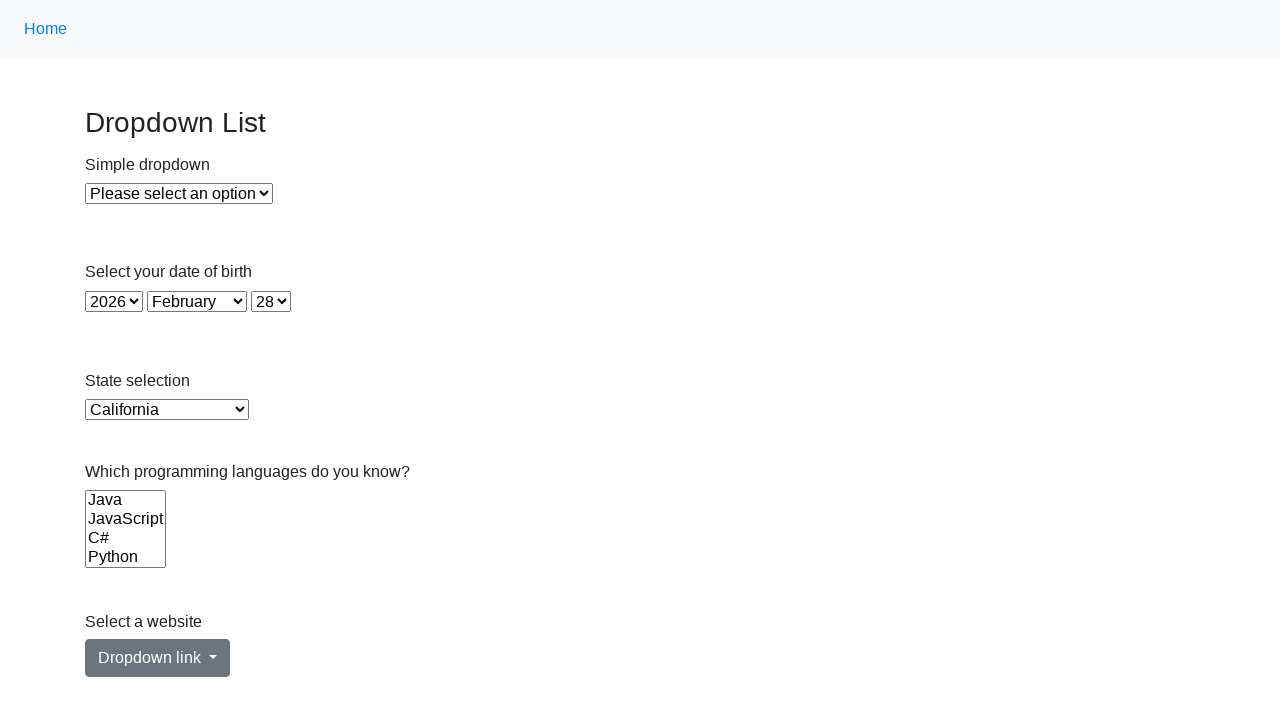

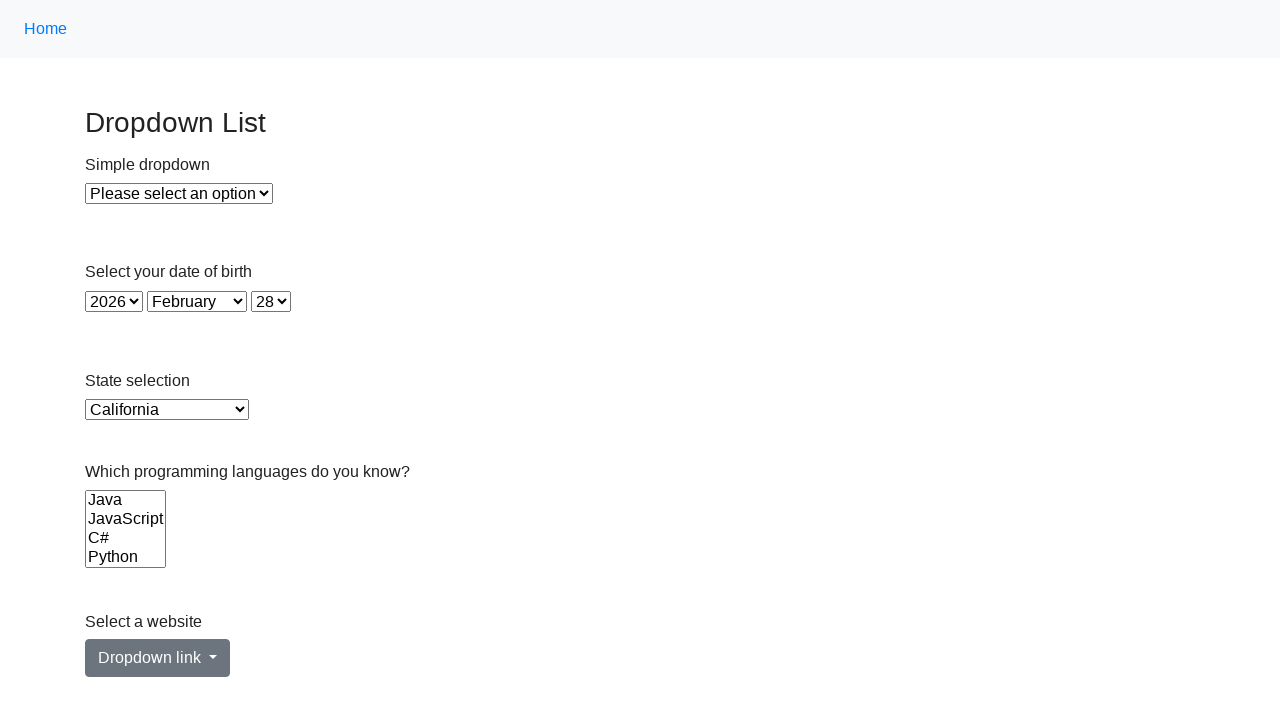